Tests the full bank manager flow including adding a new customer, creating an account for that customer, and verifying the customer appears in the customers list.

Starting URL: https://www.globalsqa.com/angularJs-protractor/BankingProject/#/login

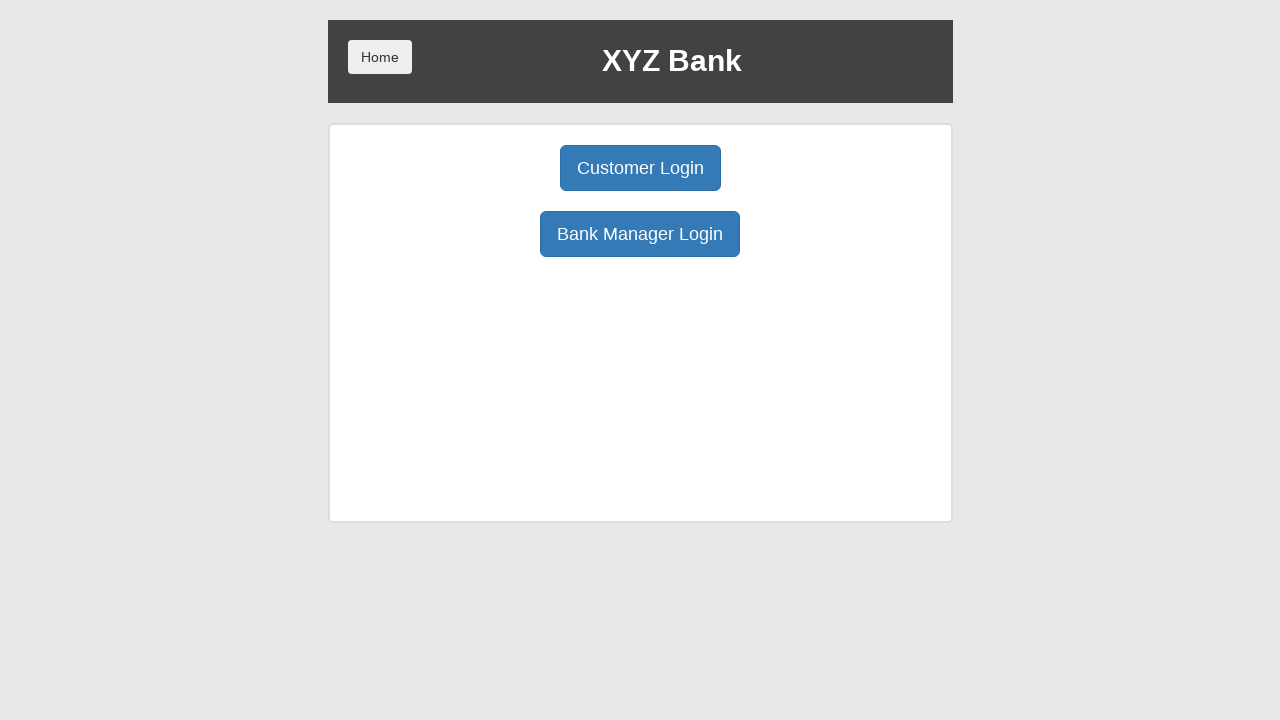

Clicked 'Bank Manager Login' button at (640, 234) on button[ng-click='manager()']
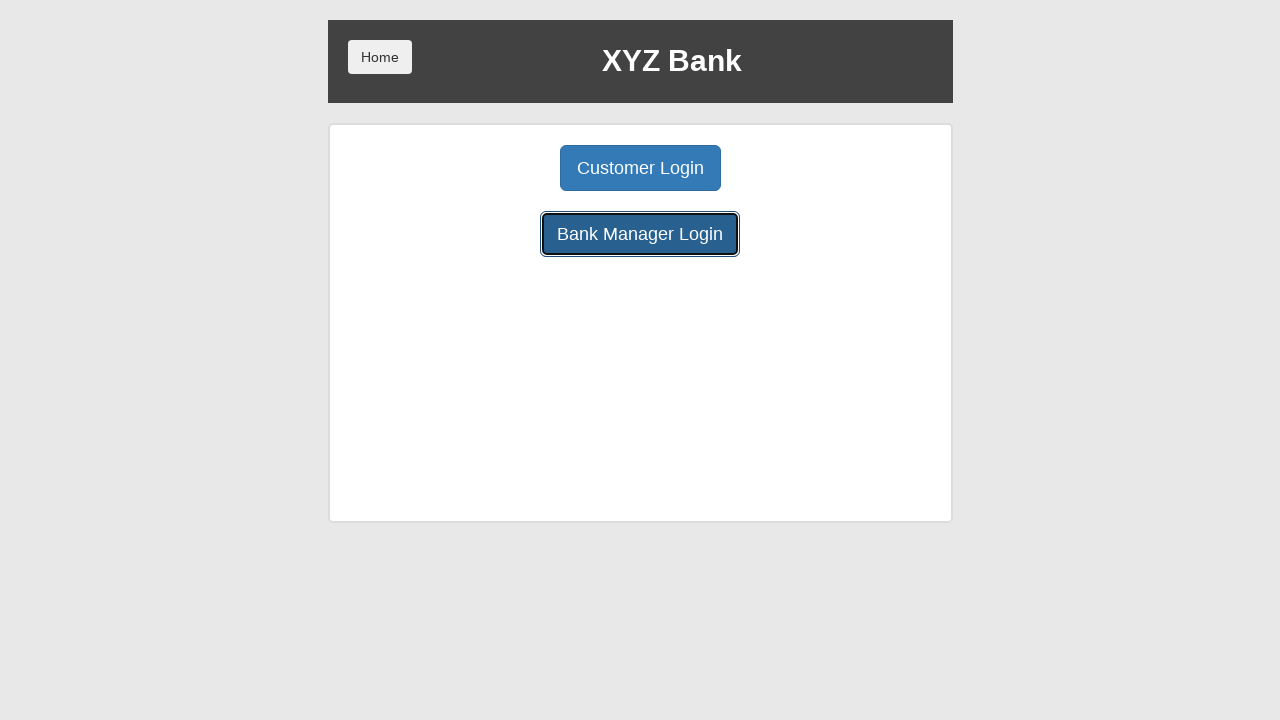

Add Customer button became visible
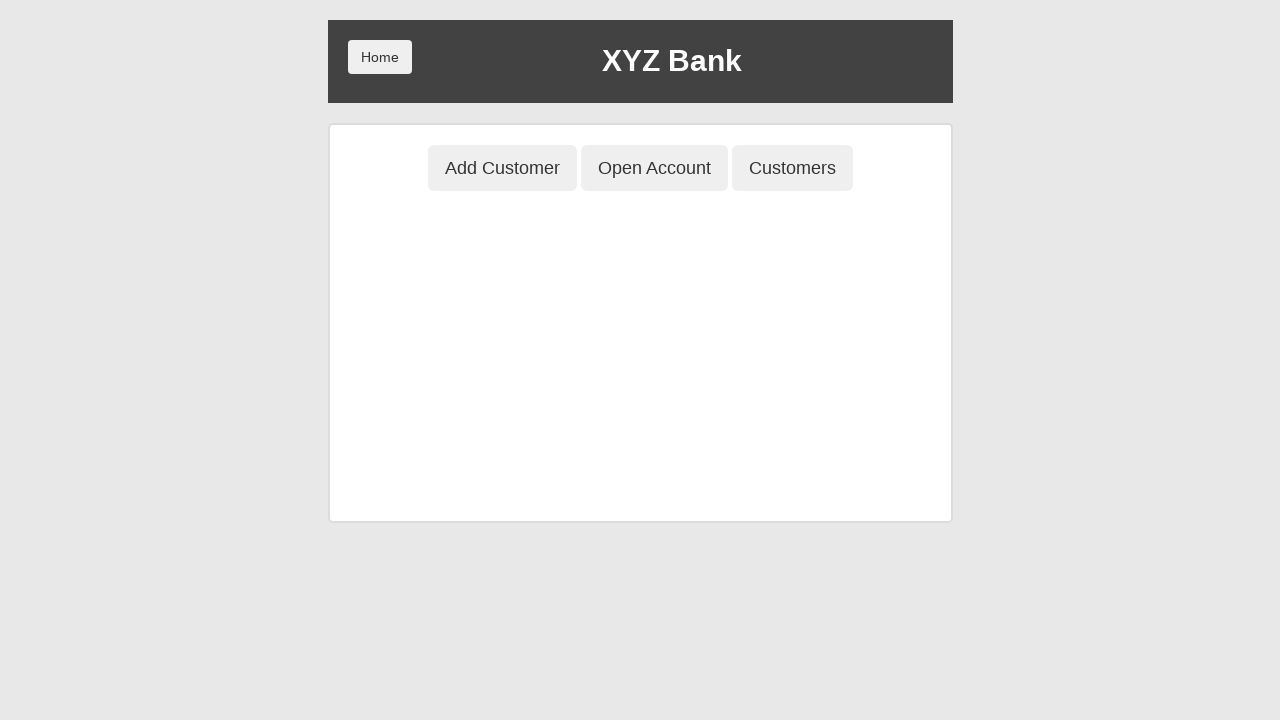

Clicked 'Add Customer' button at (502, 168) on button[ng-class='btnClass1']
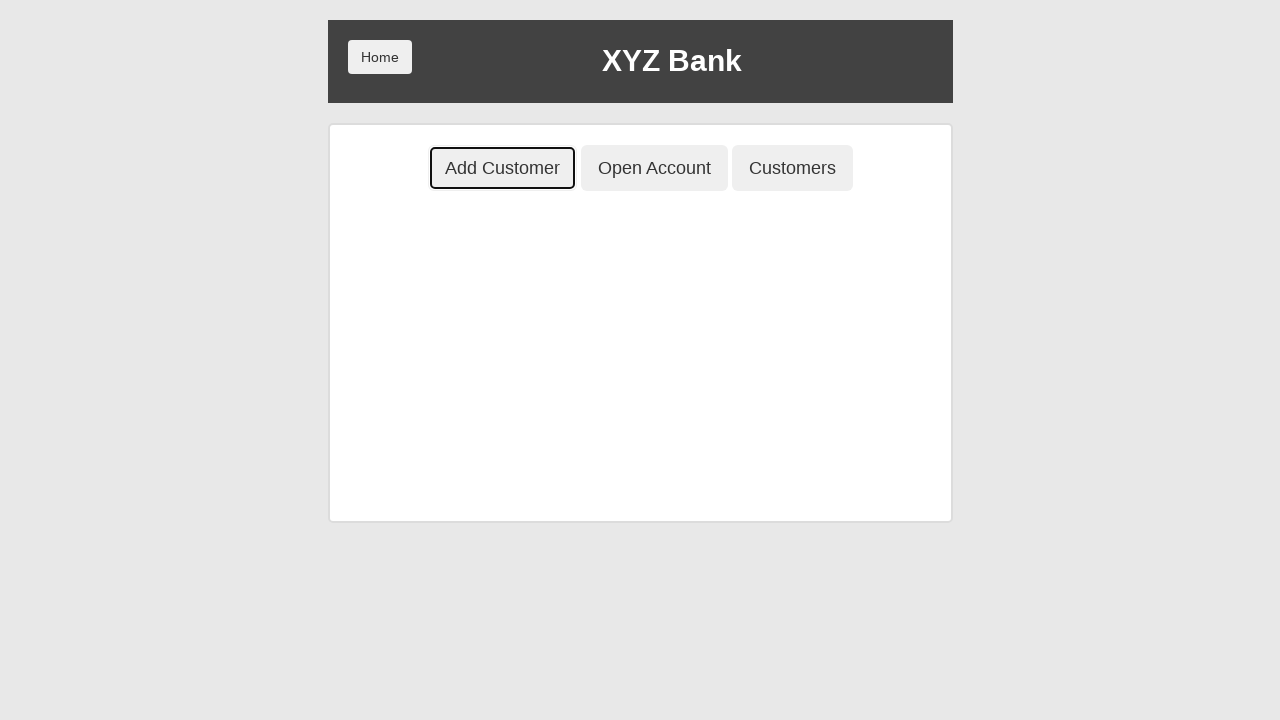

Customer form fields became visible
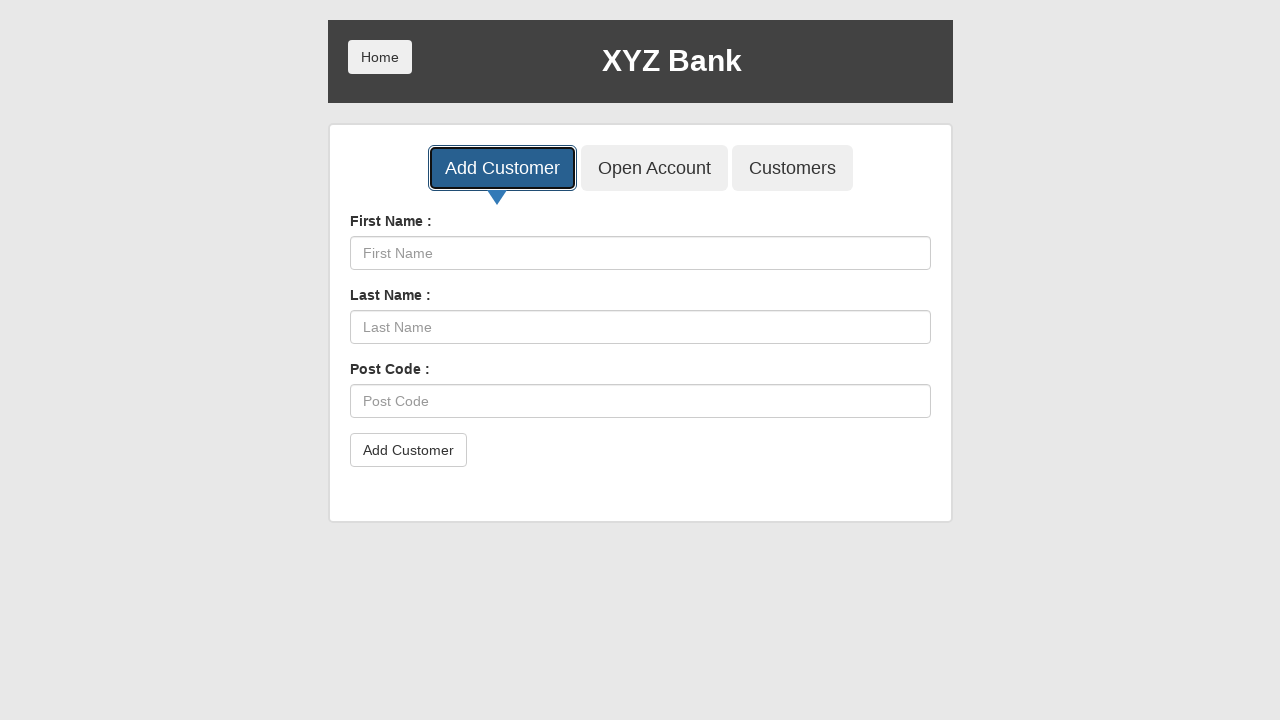

Filled first name field with 'Michael' on input[ng-model='fName']
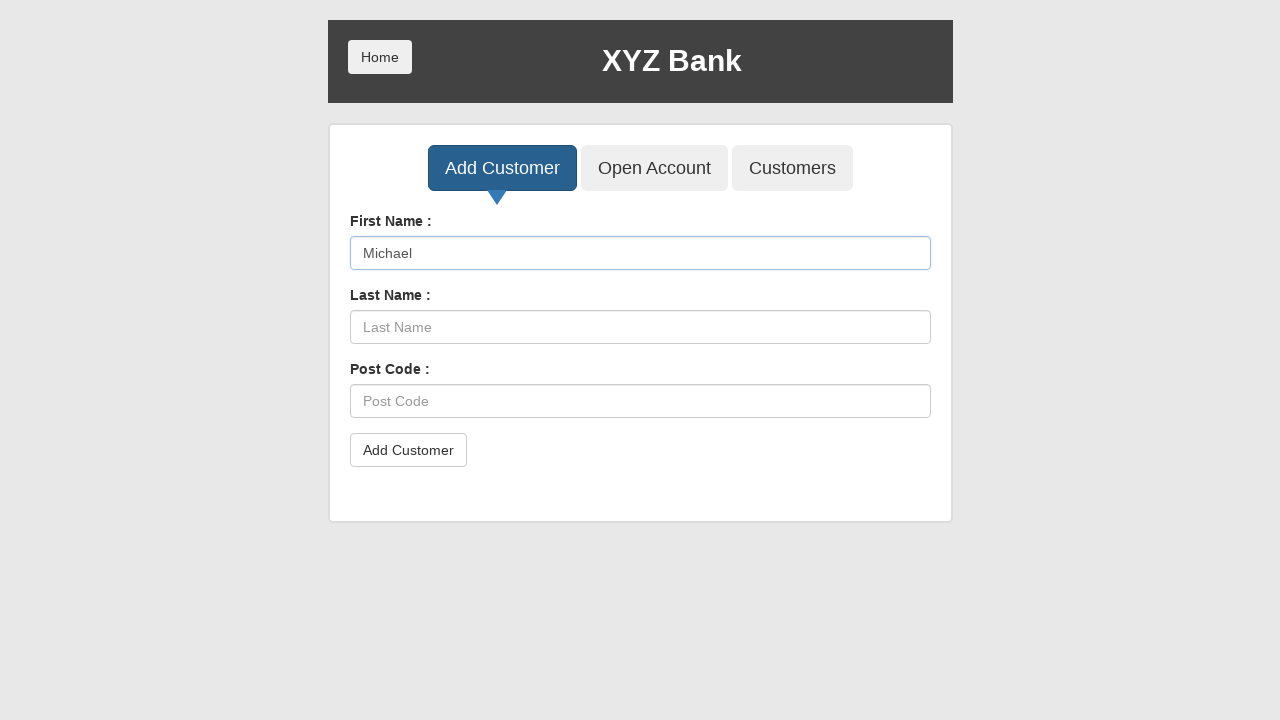

Filled last name field with 'Thompson' on input[ng-model='lName']
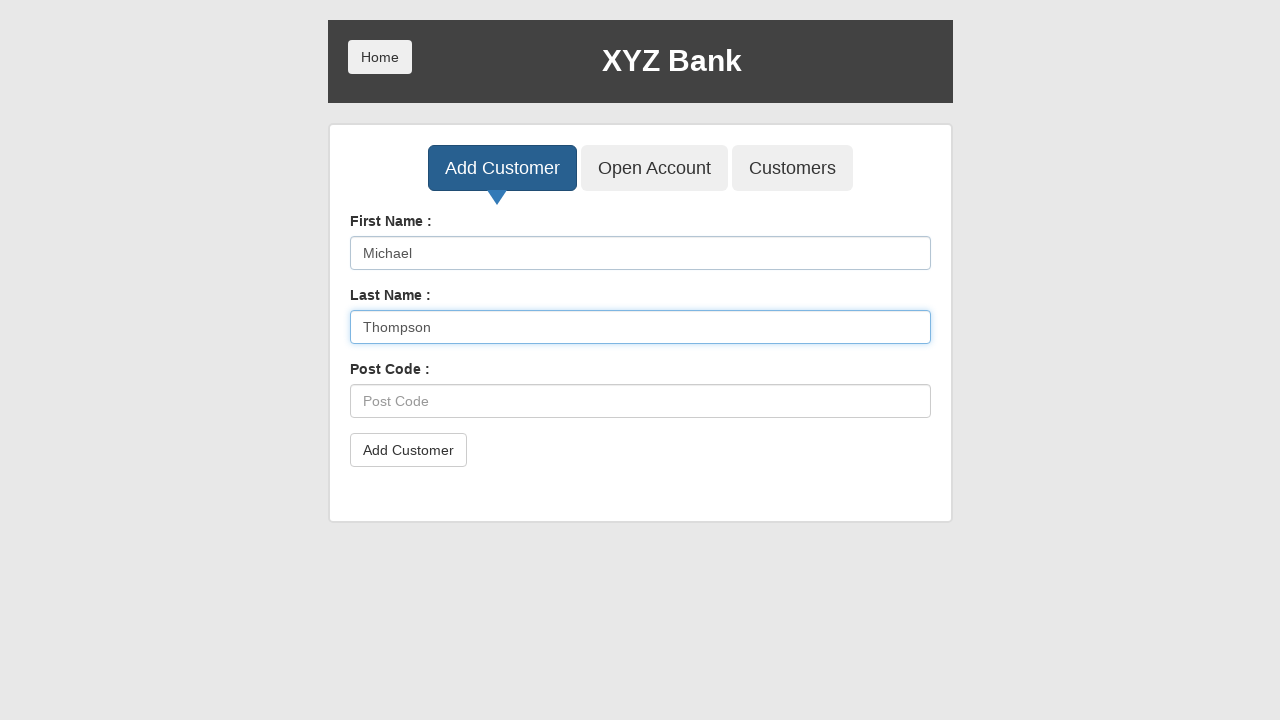

Filled postal code field with '54321' on input[ng-model='postCd']
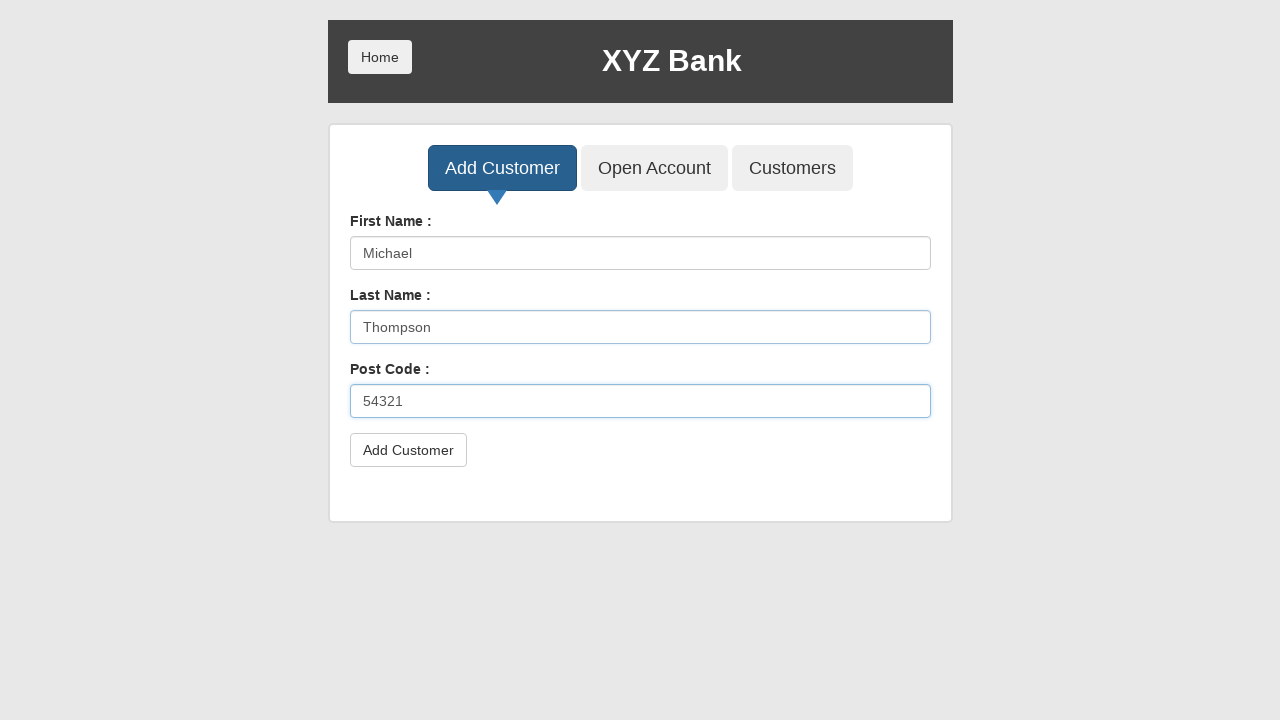

Clicked submit button to add customer at (408, 450) on button[type='submit']
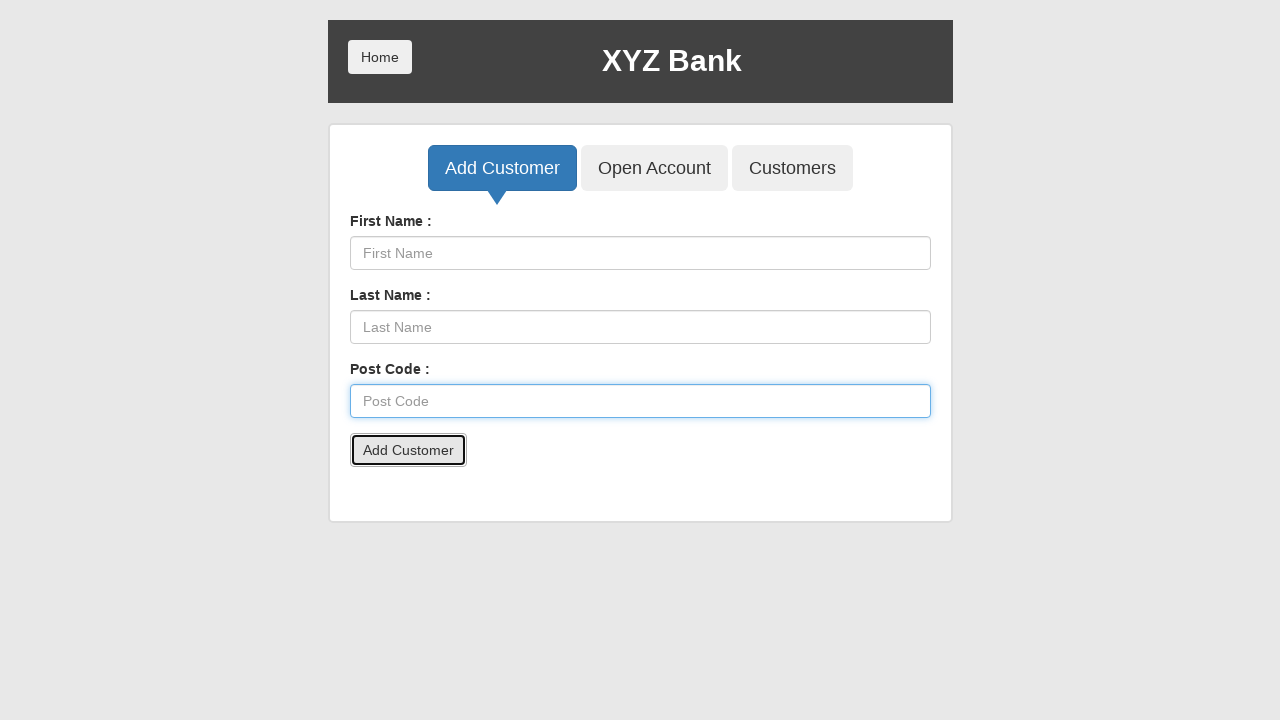

Waited 500ms for alert dialog
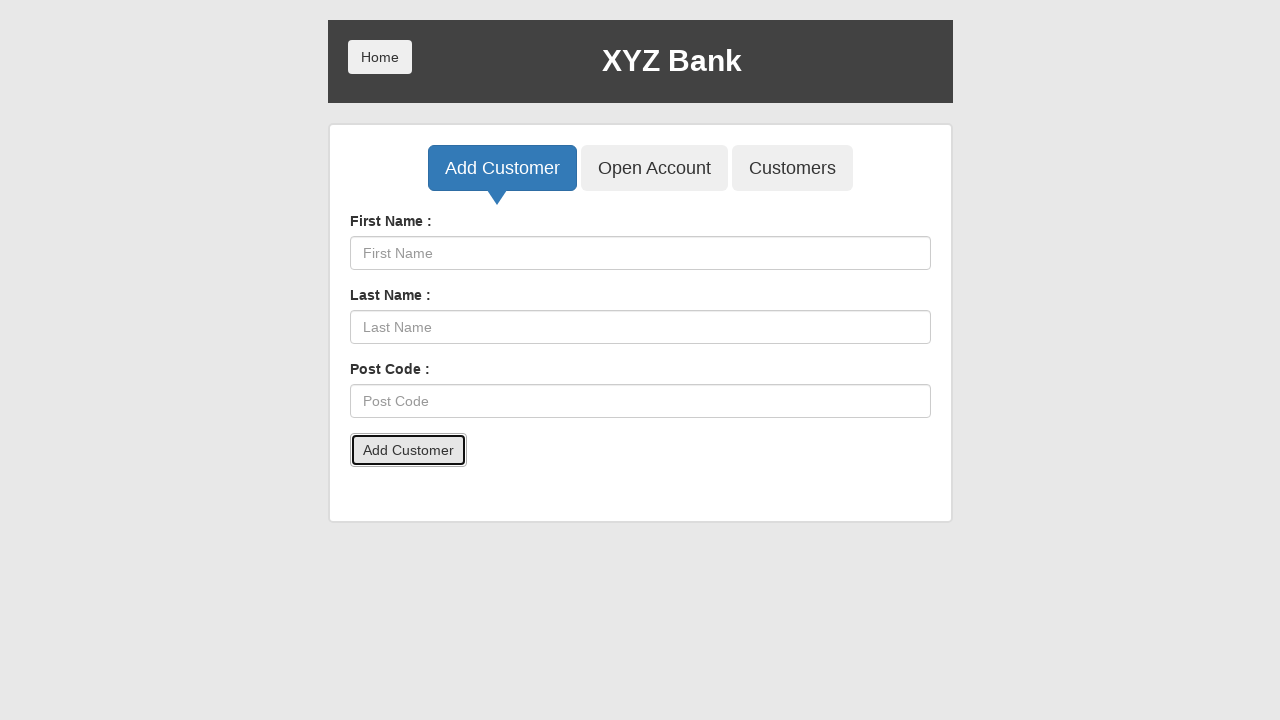

Located success alert message
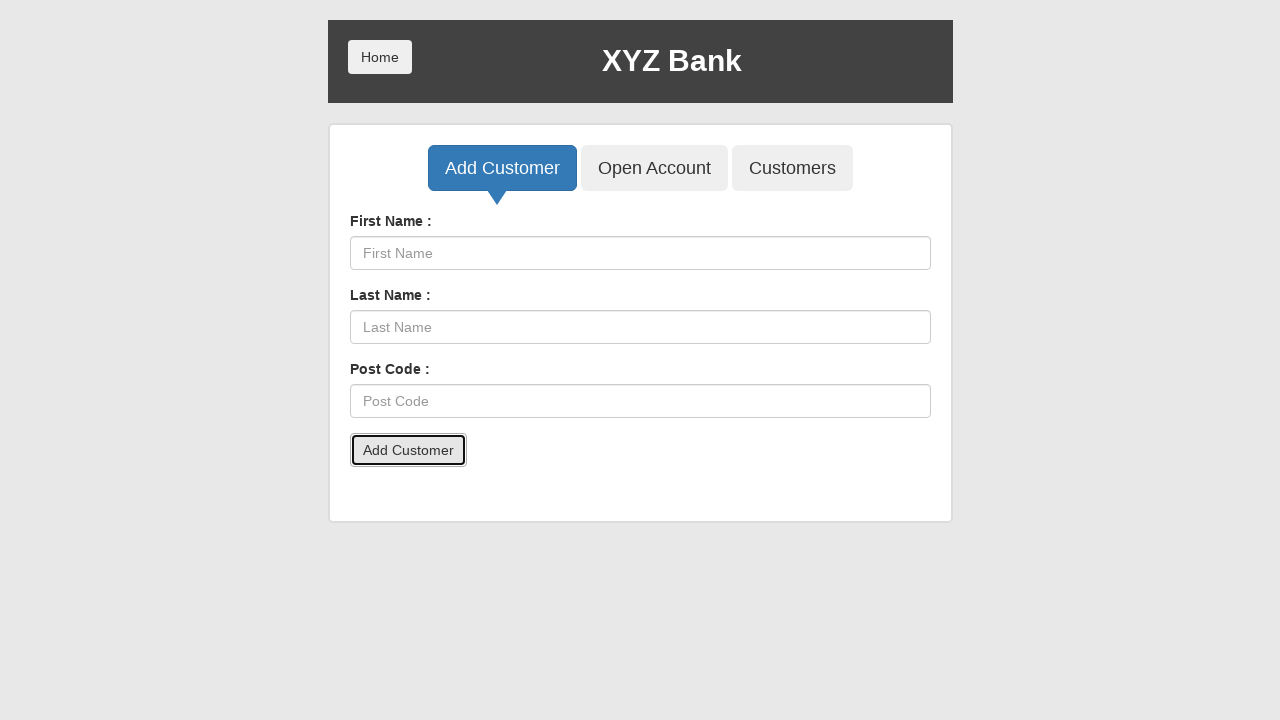

Set up dialog handler to accept alerts
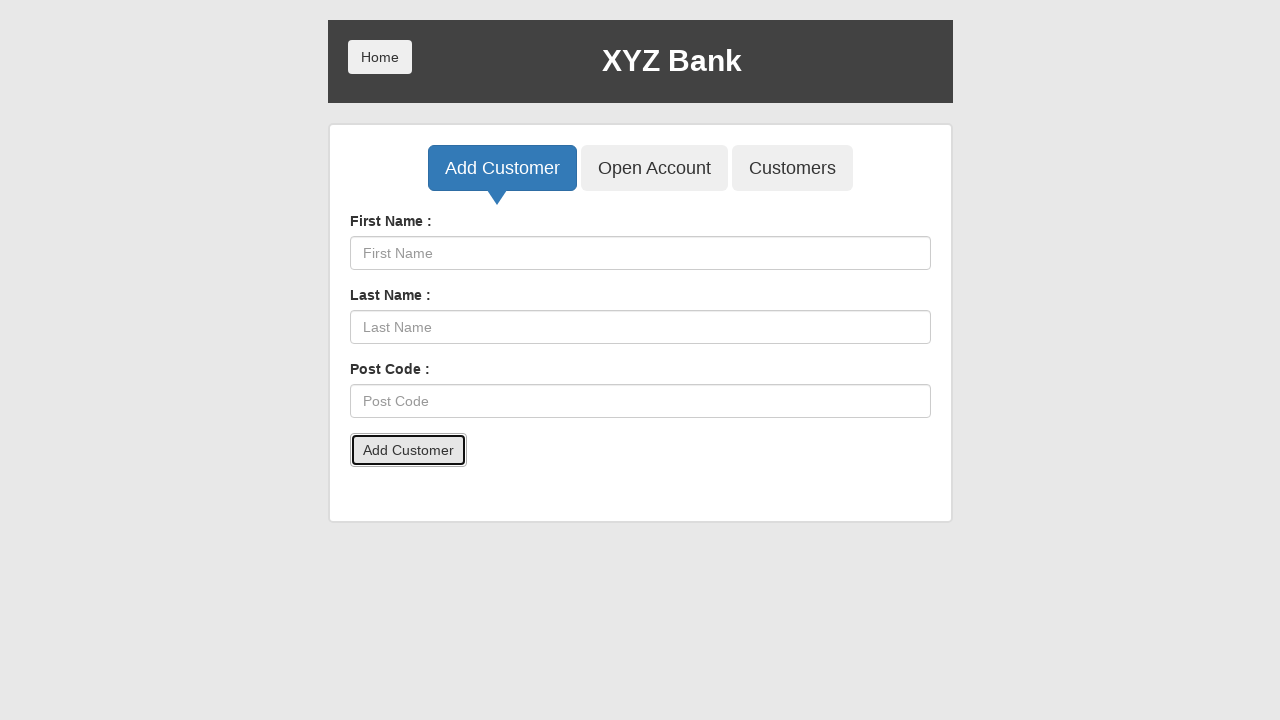

Evaluated JavaScript to trigger alert handling
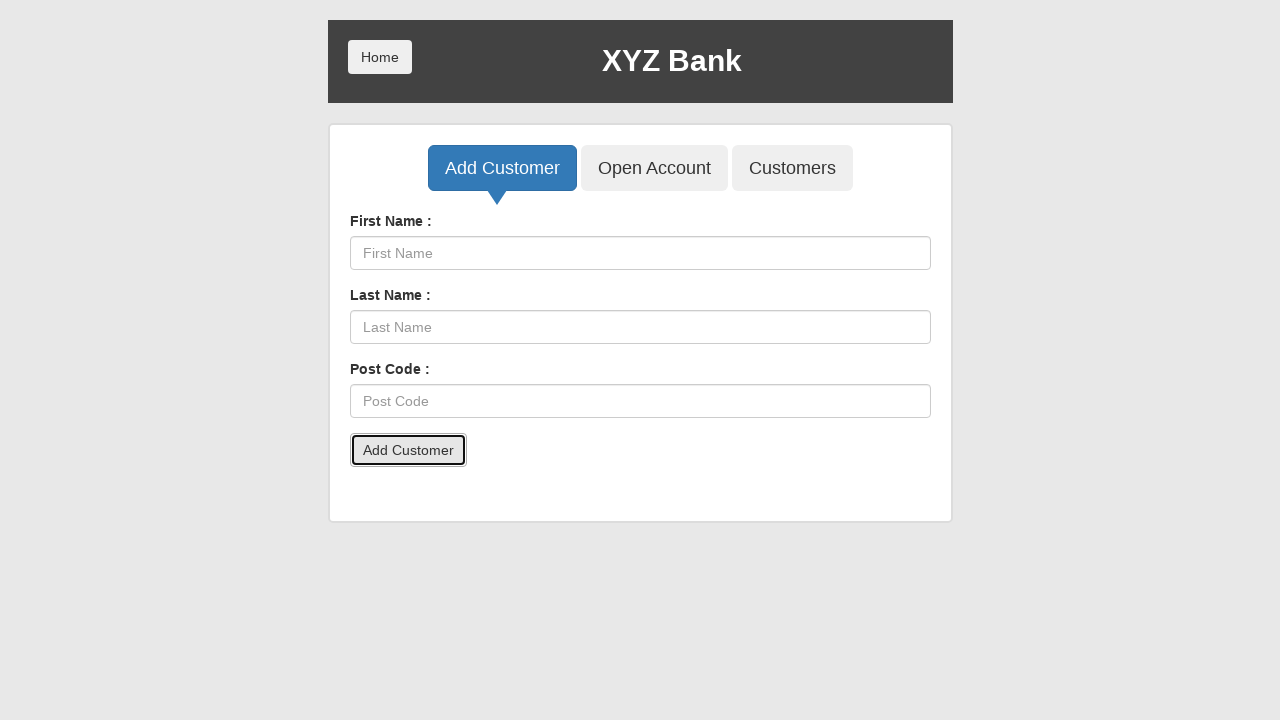

Re-registered dialog handler for robustness
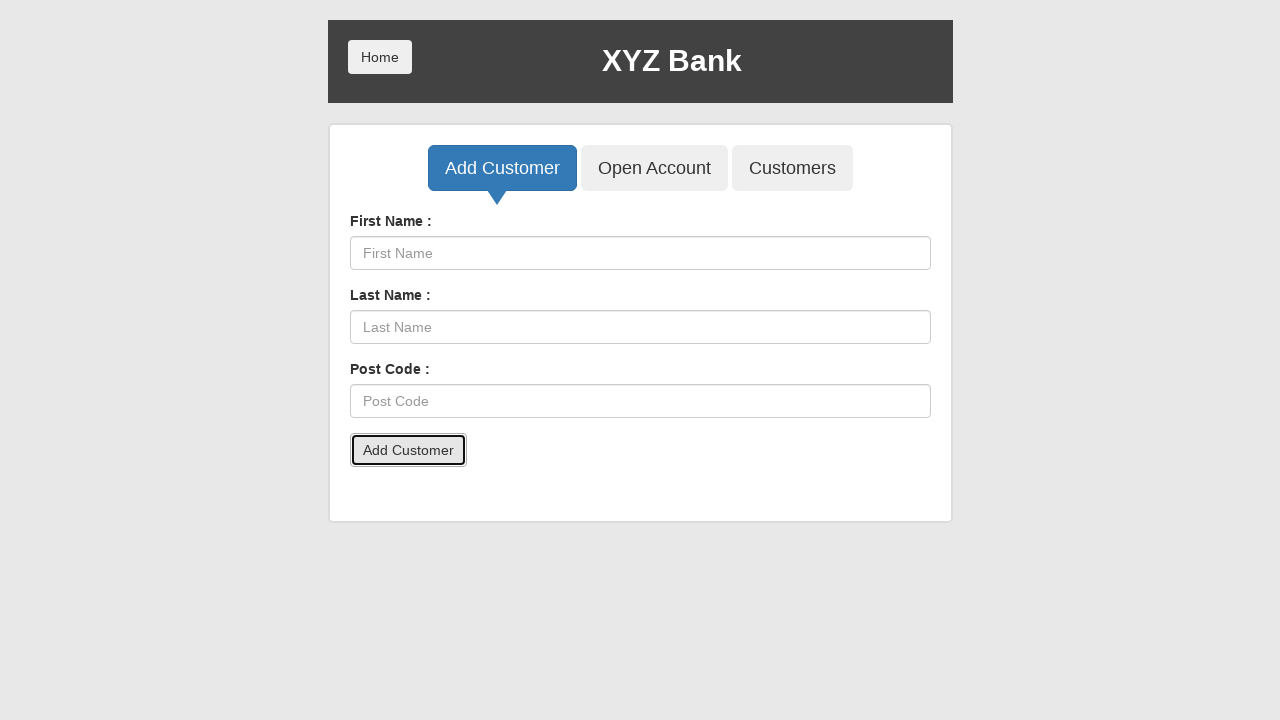

Waited 1000ms for alert to be processed
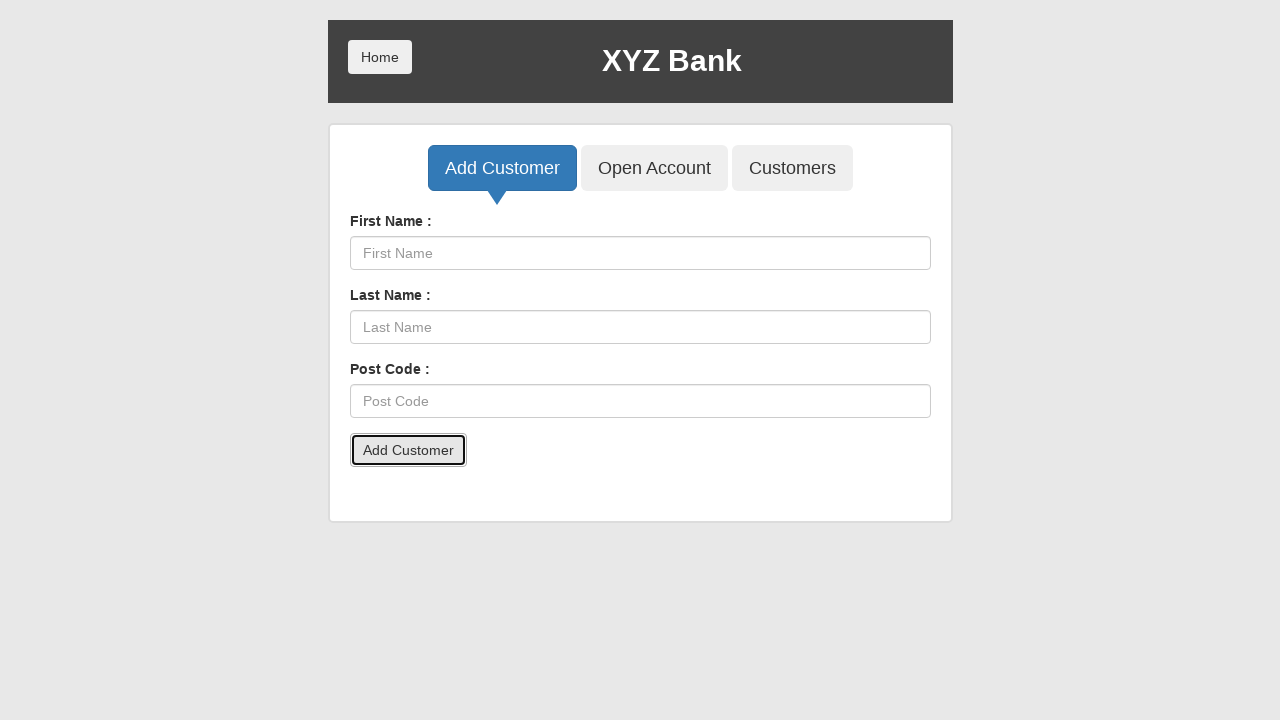

Open Account button became visible
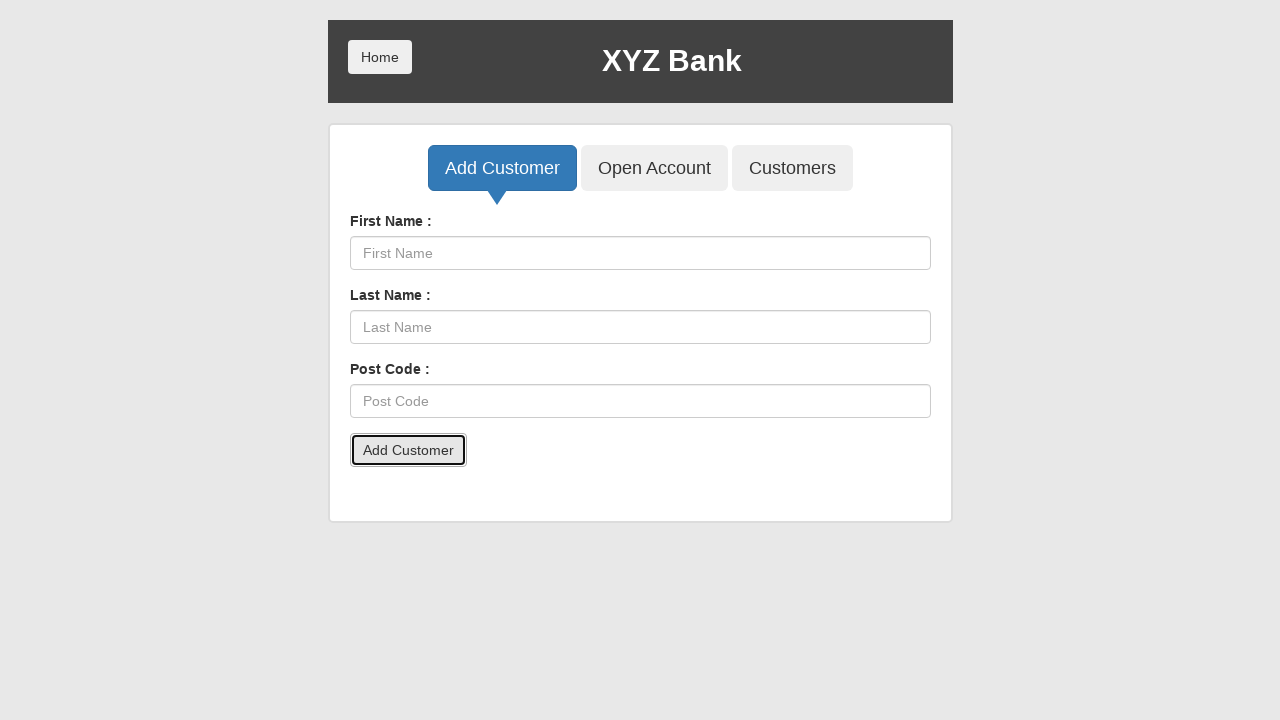

Clicked 'Open Account' button at (654, 168) on button[ng-class='btnClass2']
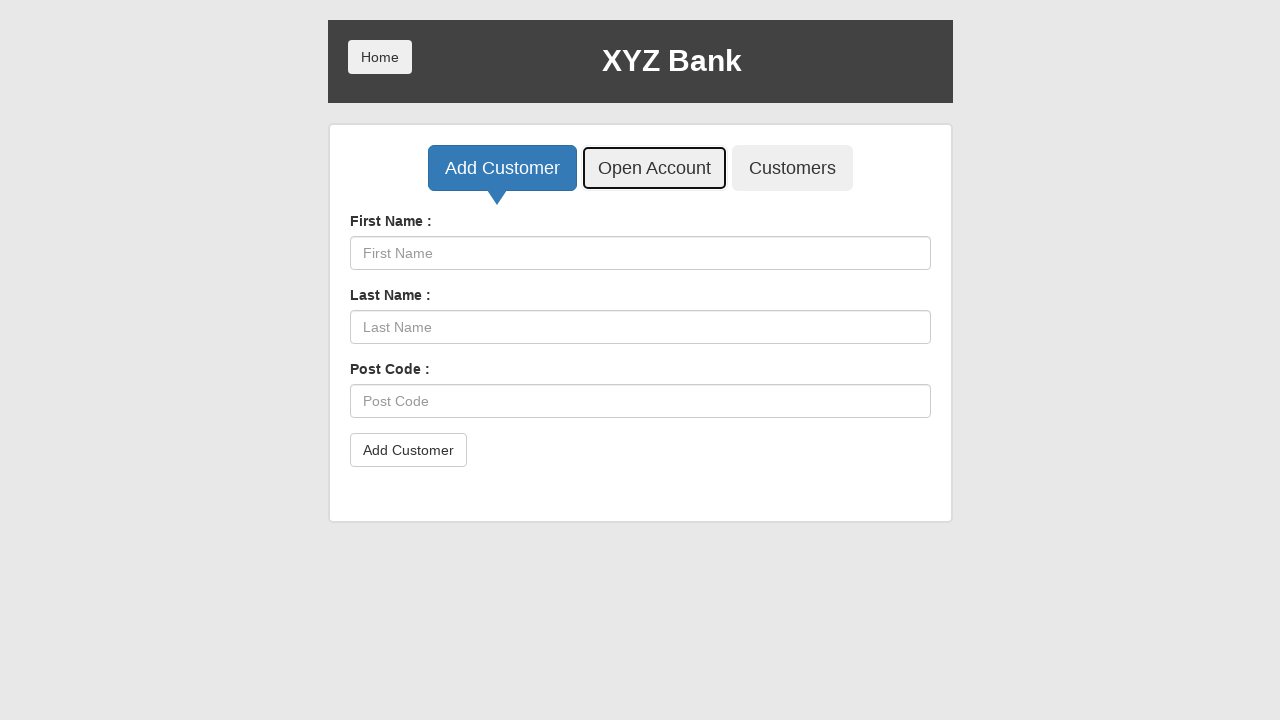

Customer selection dropdown became visible
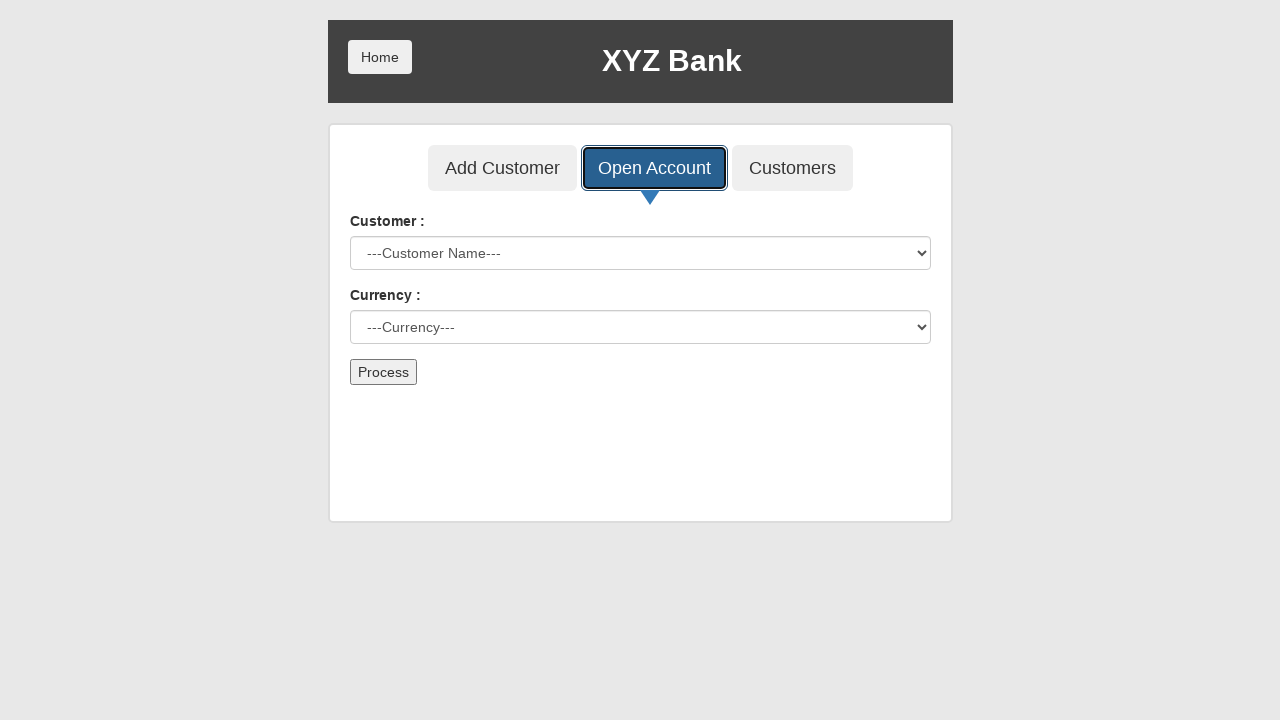

Selected 'Michael Thompson' from customer dropdown on #userSelect
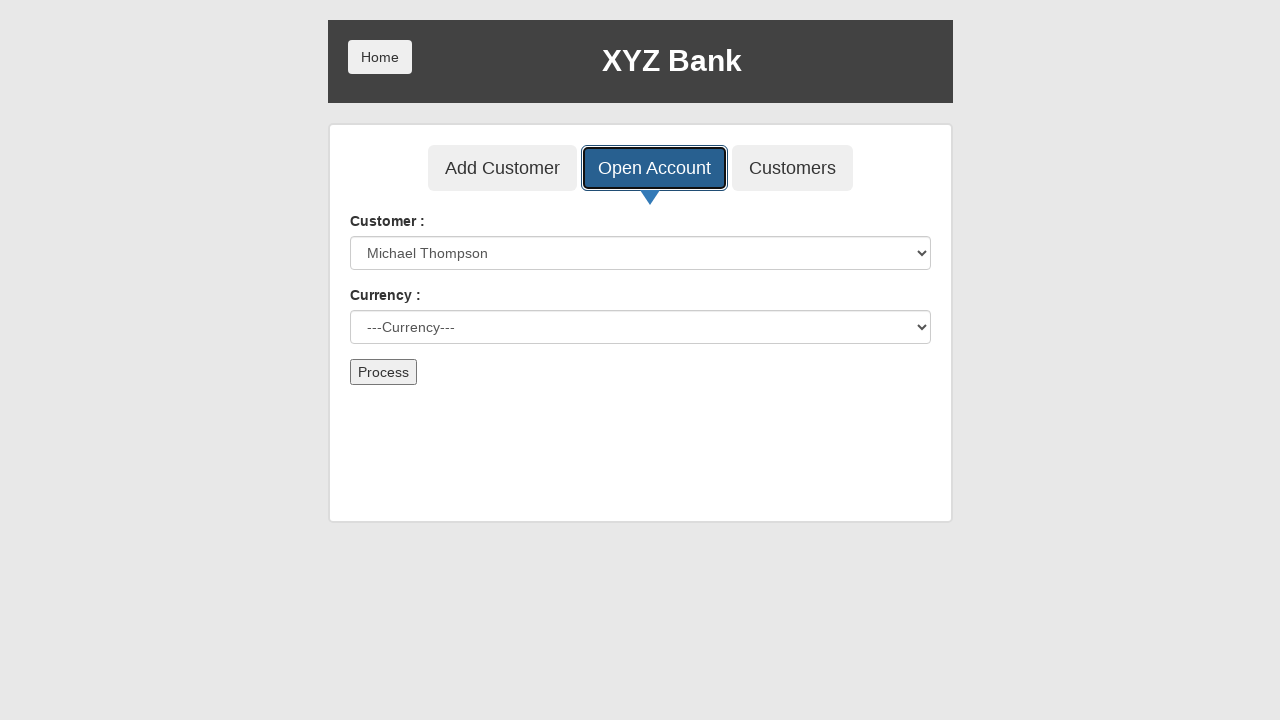

Selected 'Dollar' from currency dropdown on #currency
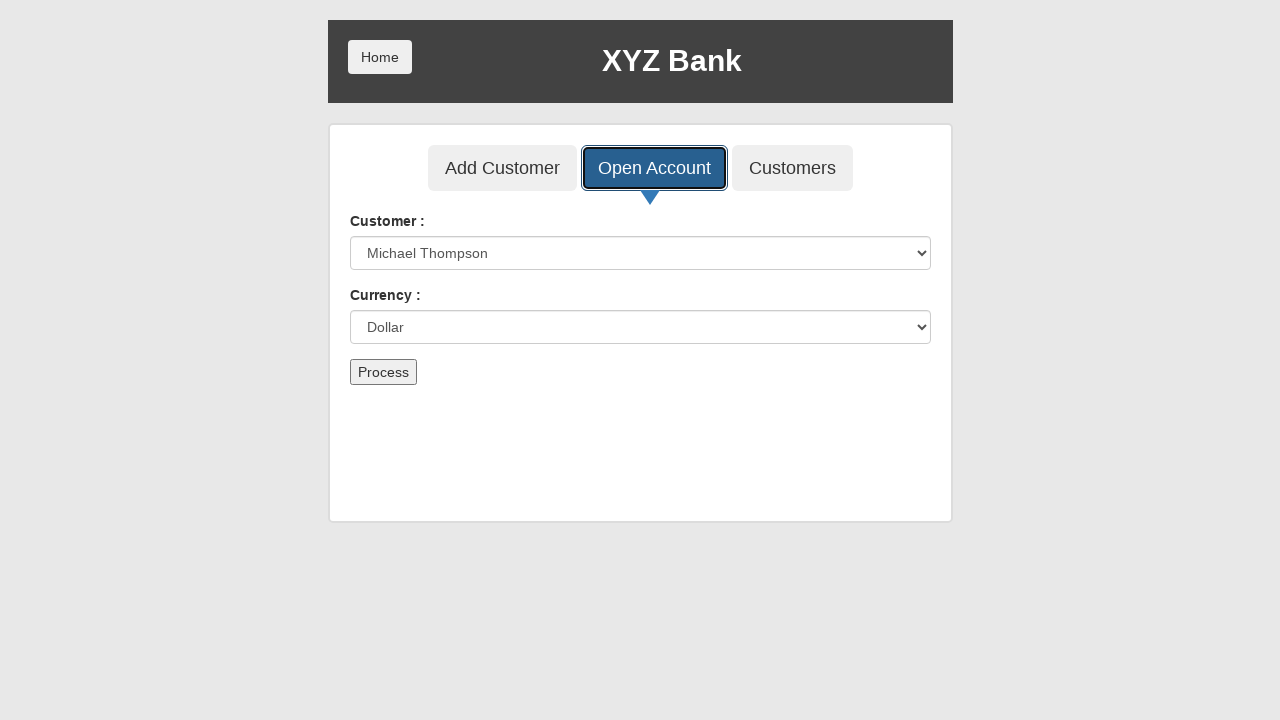

Clicked submit button to create account at (383, 372) on button[type='submit']
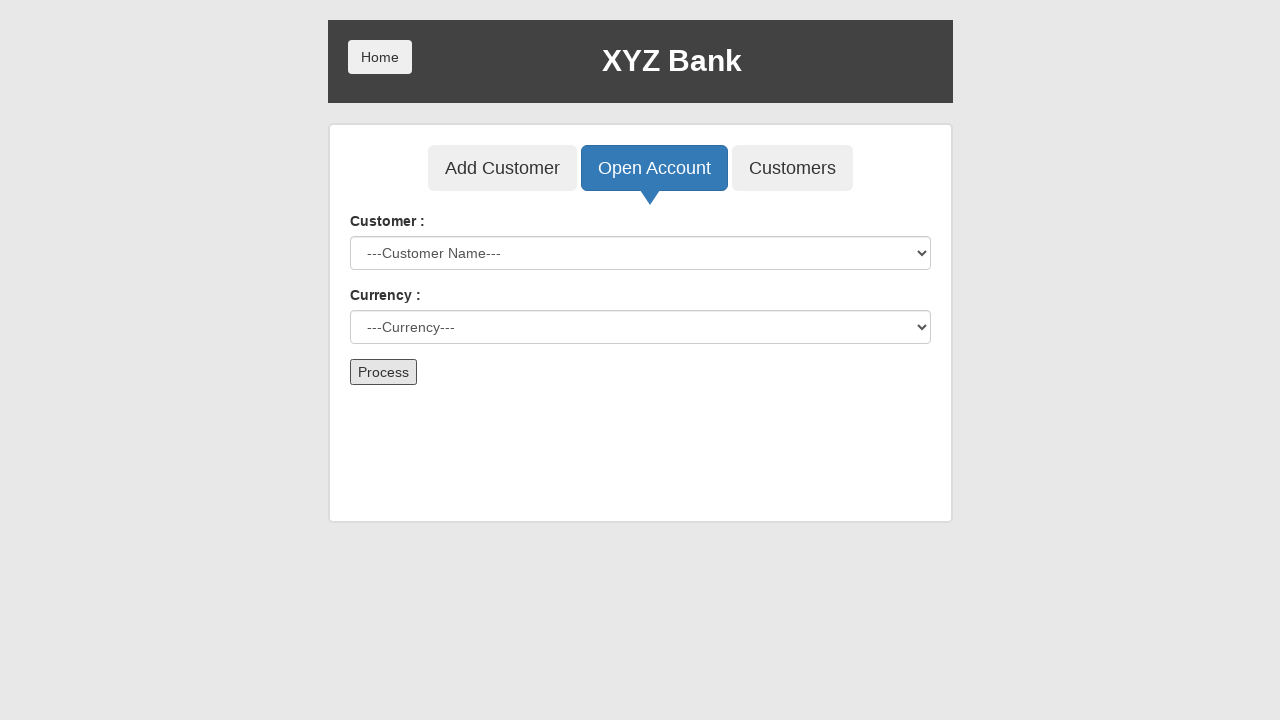

Waited 1000ms for account creation alert
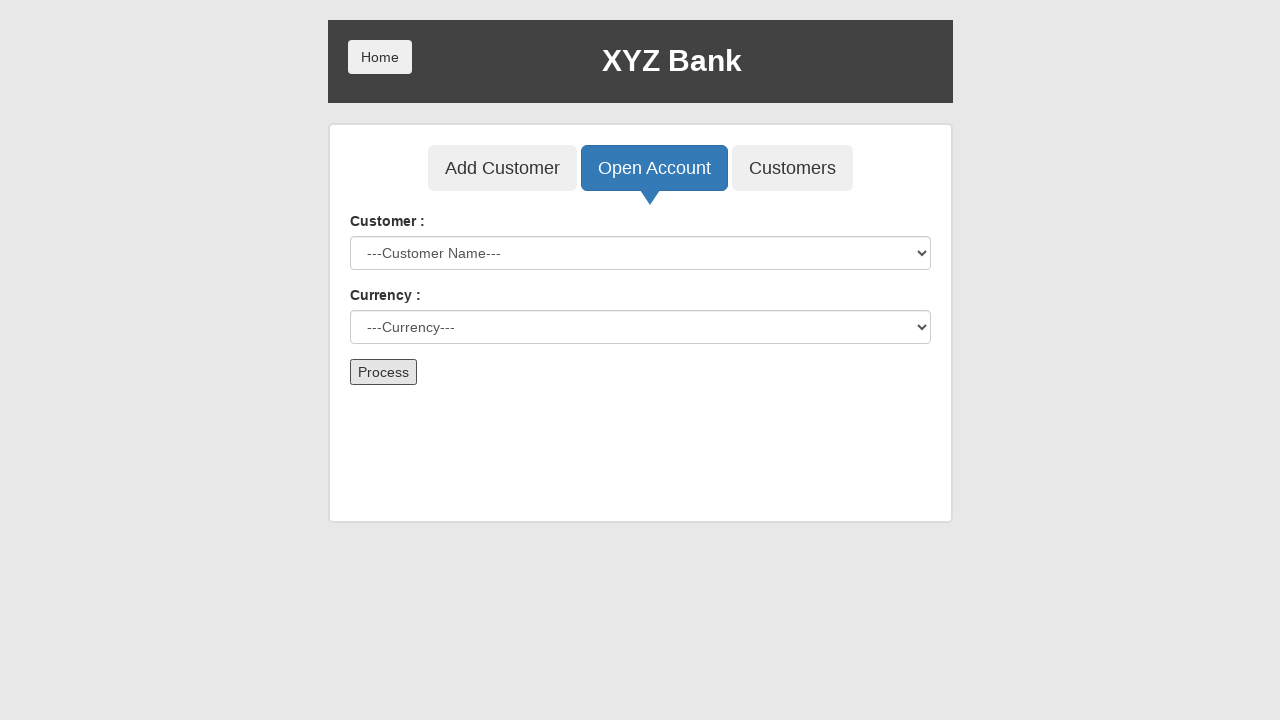

Customers tab button became visible
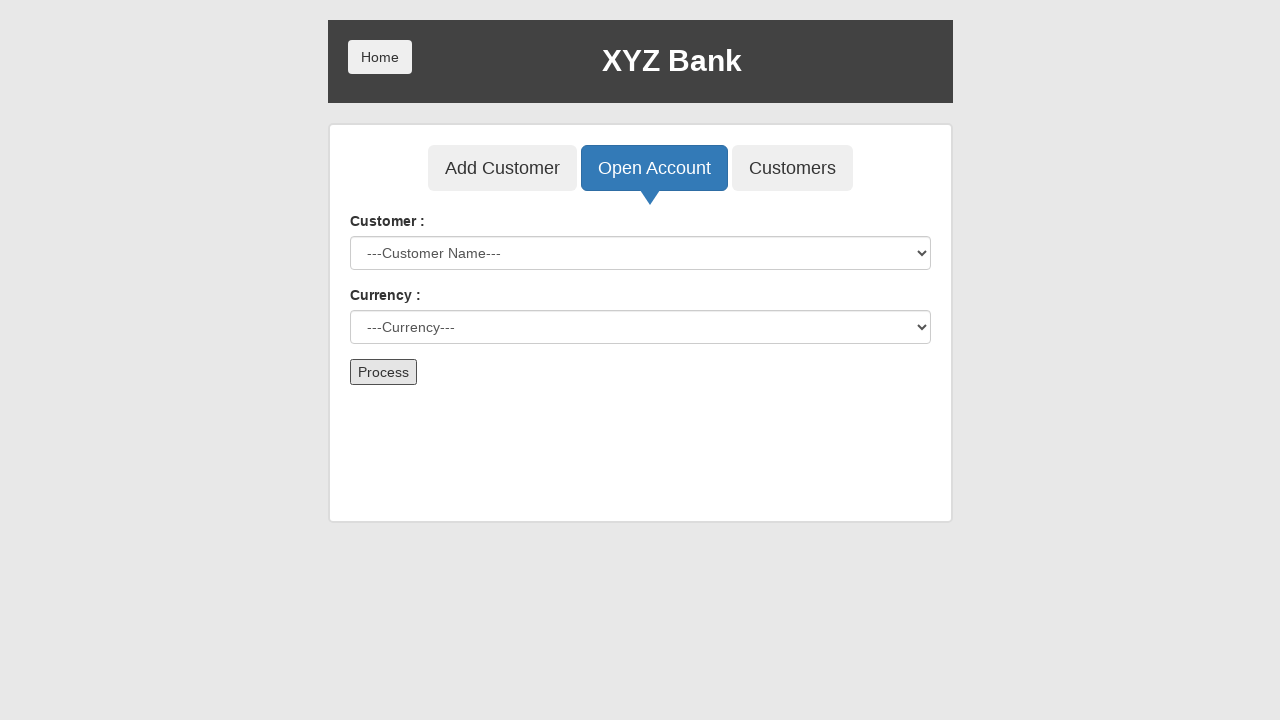

Clicked 'Customers' tab to view customer list at (792, 168) on button[ng-class='btnClass3']
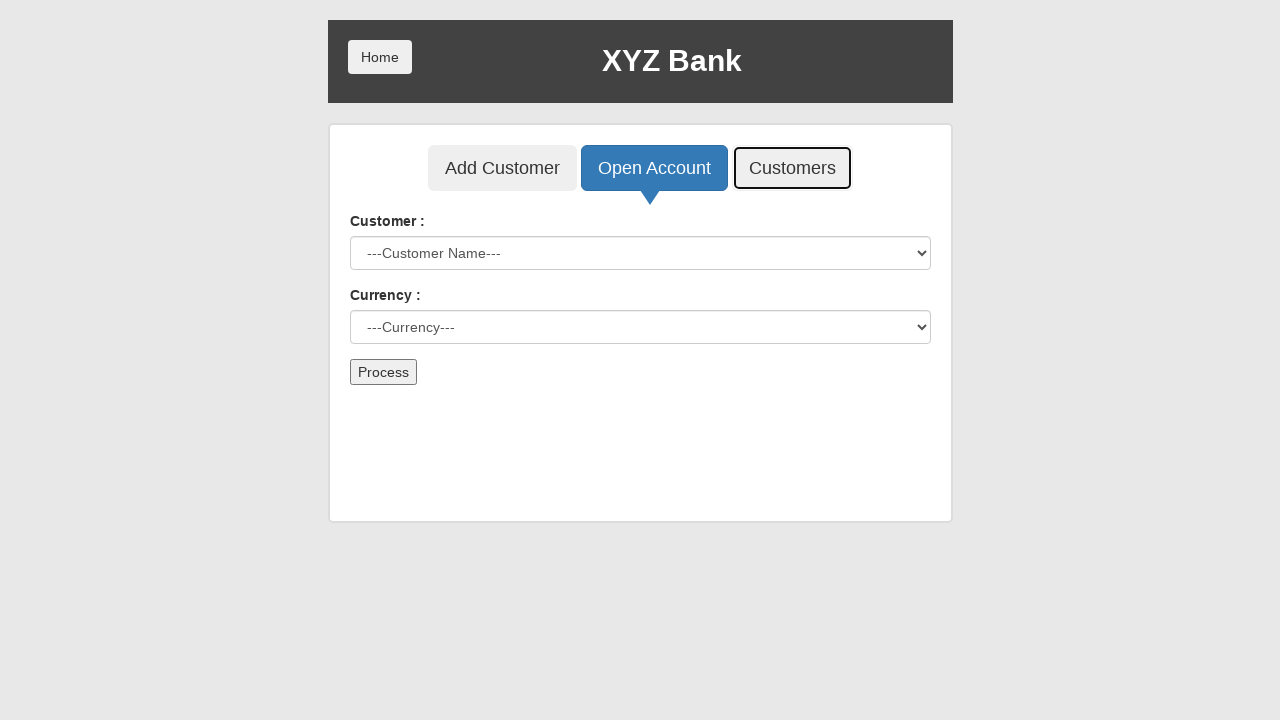

Customer table loaded successfully
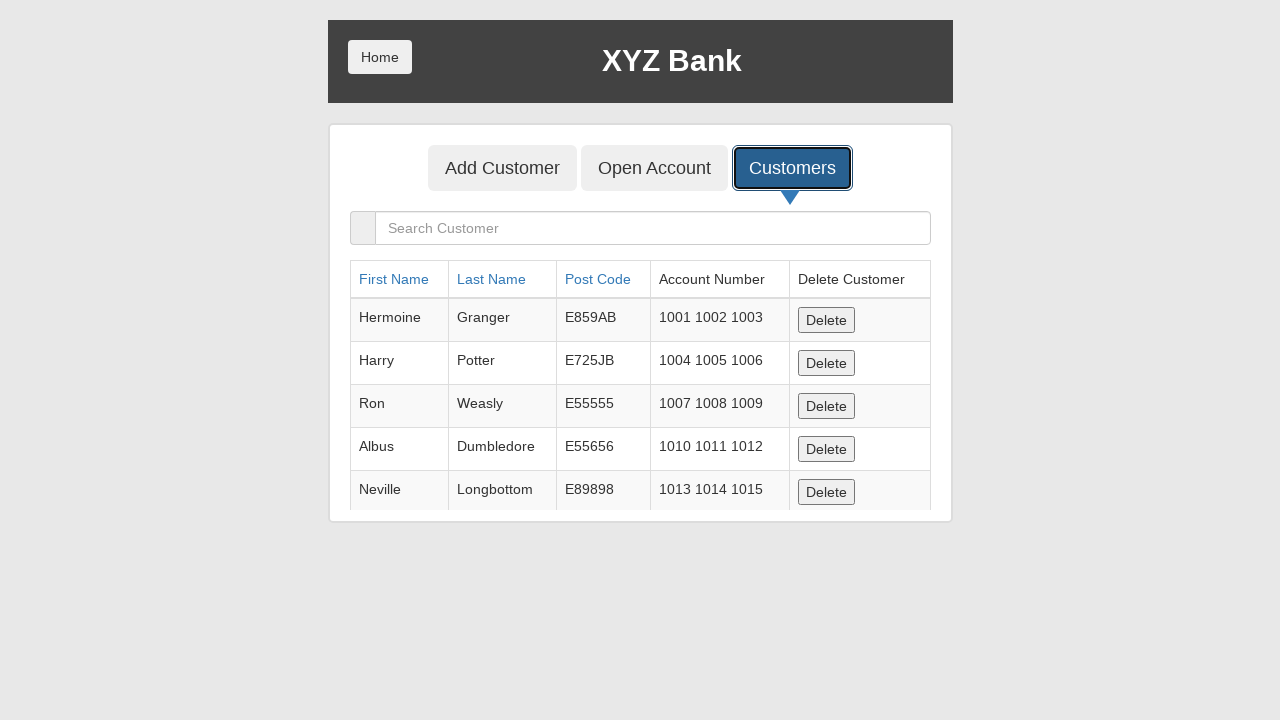

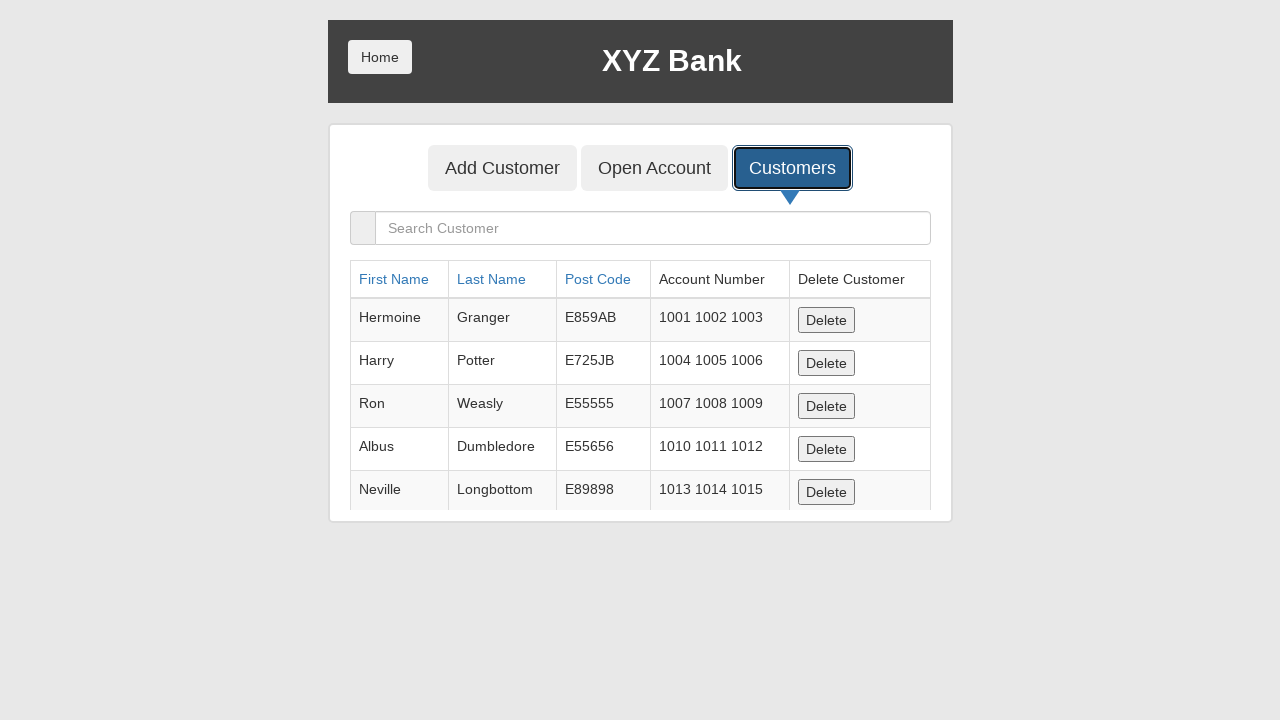